Tests resizing browser window to specific dimensions

Starting URL: http://www.totallyratted.com

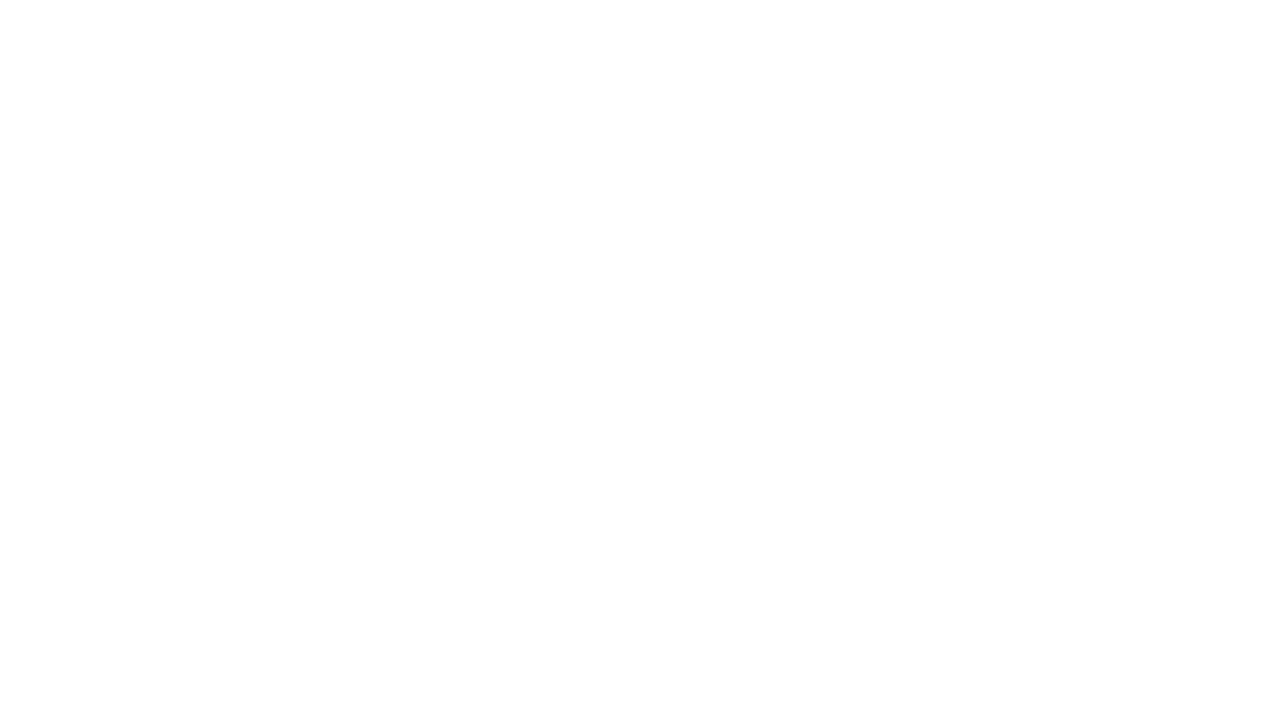

Set viewport size to 640x480 pixels
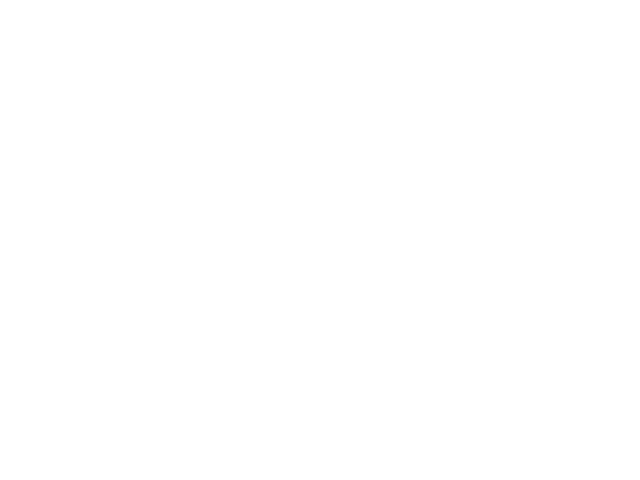

Retrieved current viewport size
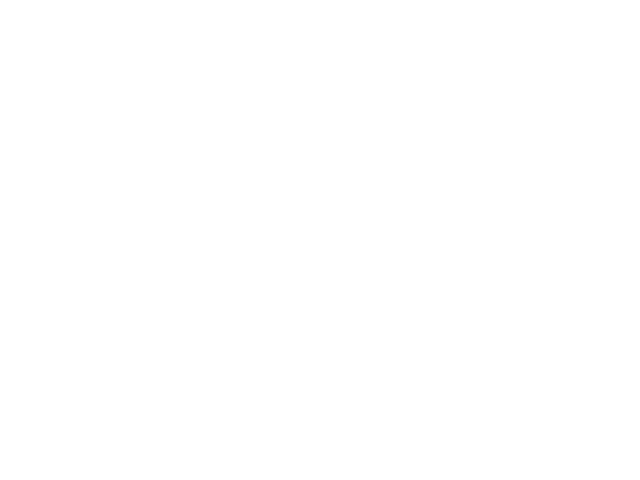

Asserted viewport width equals 640 pixels
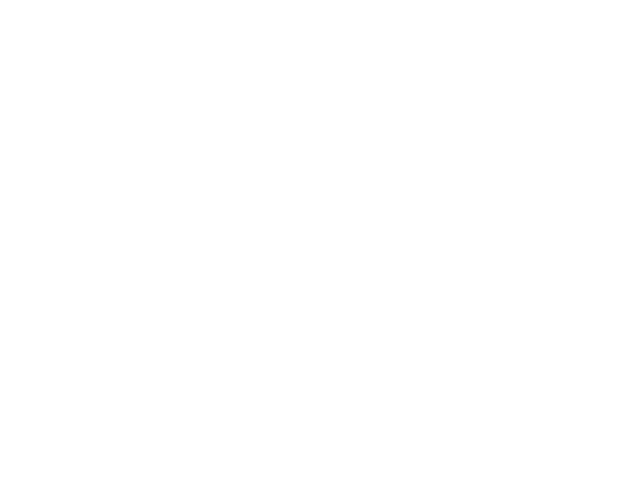

Asserted viewport height equals 480 pixels
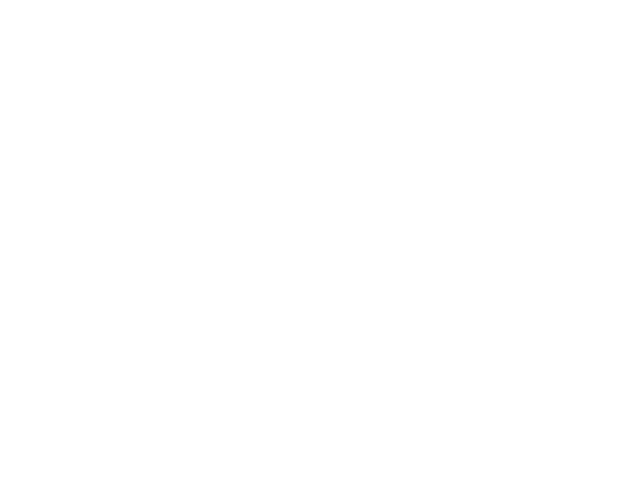

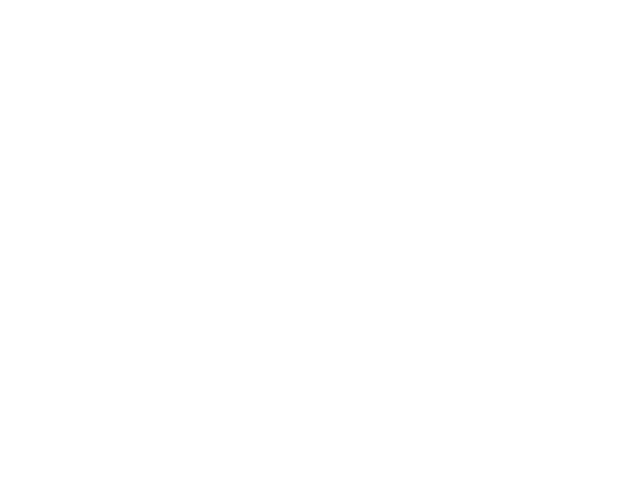